Tests that the Blog link in footer navigates to the blog page

Starting URL: https://polis812.github.io/vacuu/

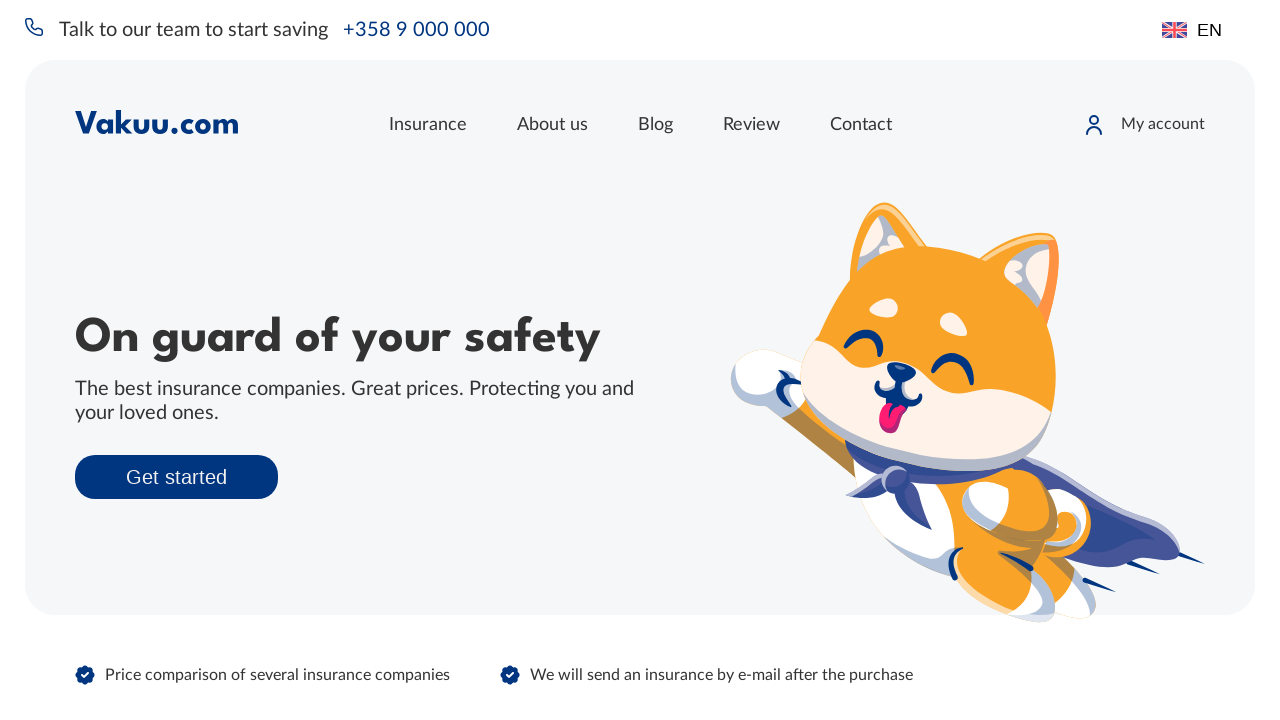

Clicked Blog link in footer at (450, 400) on .footer__col__item:has-text("Blog")
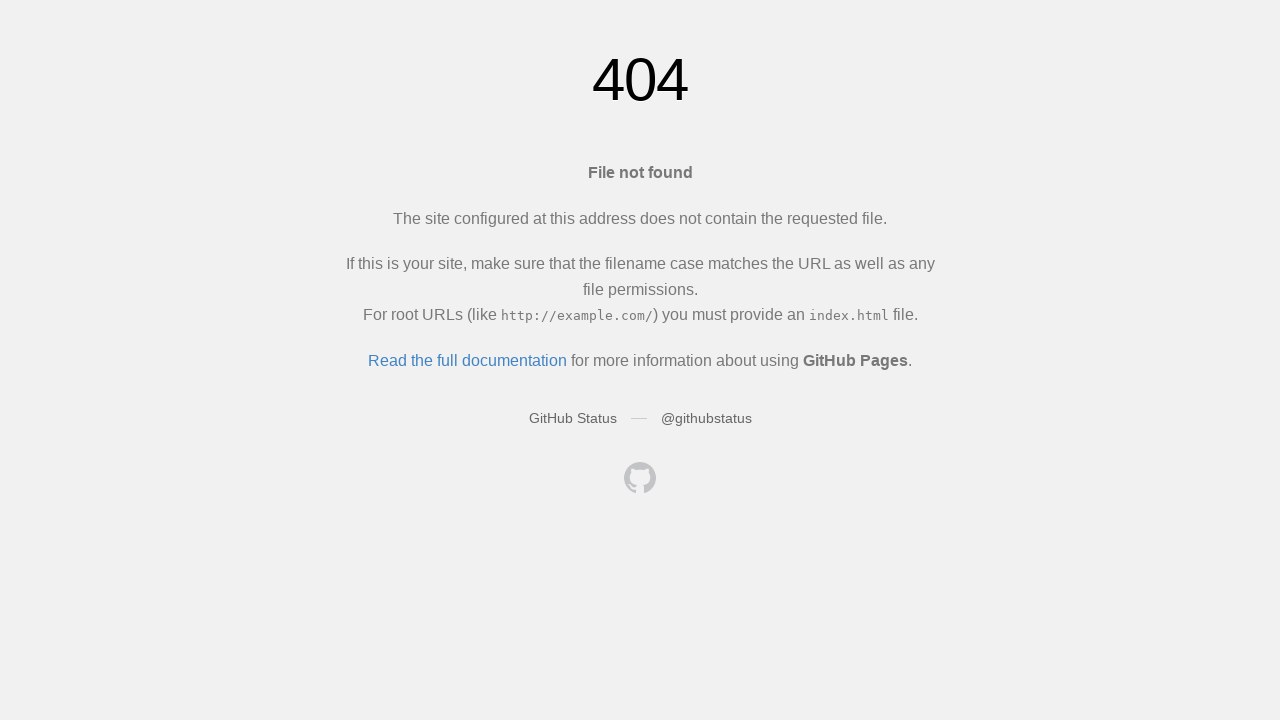

Blog page loaded (domcontentloaded)
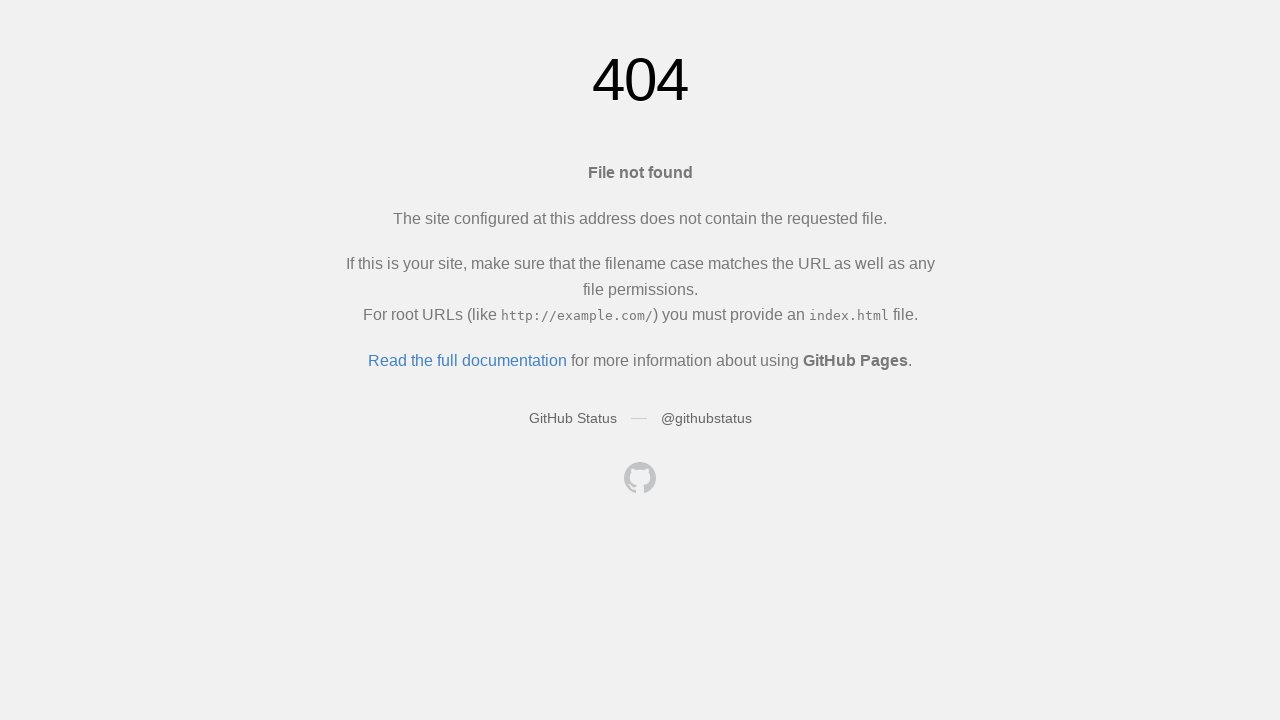

Navigated back to main page
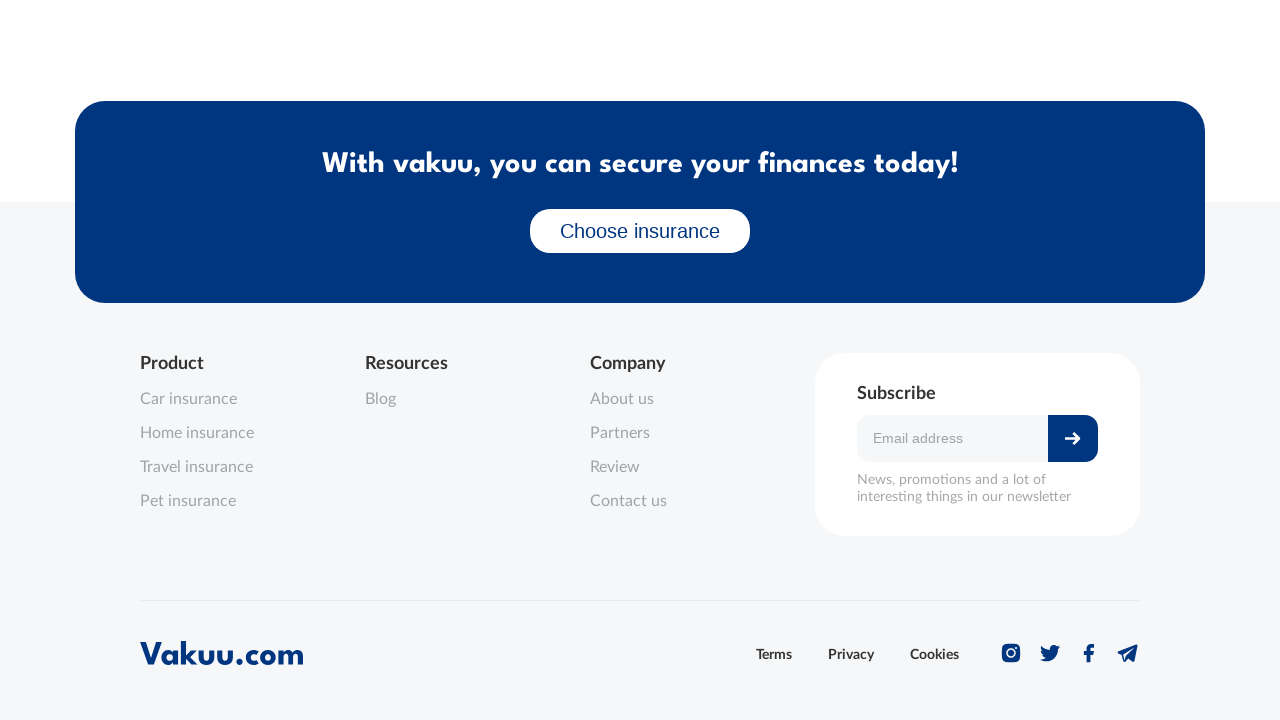

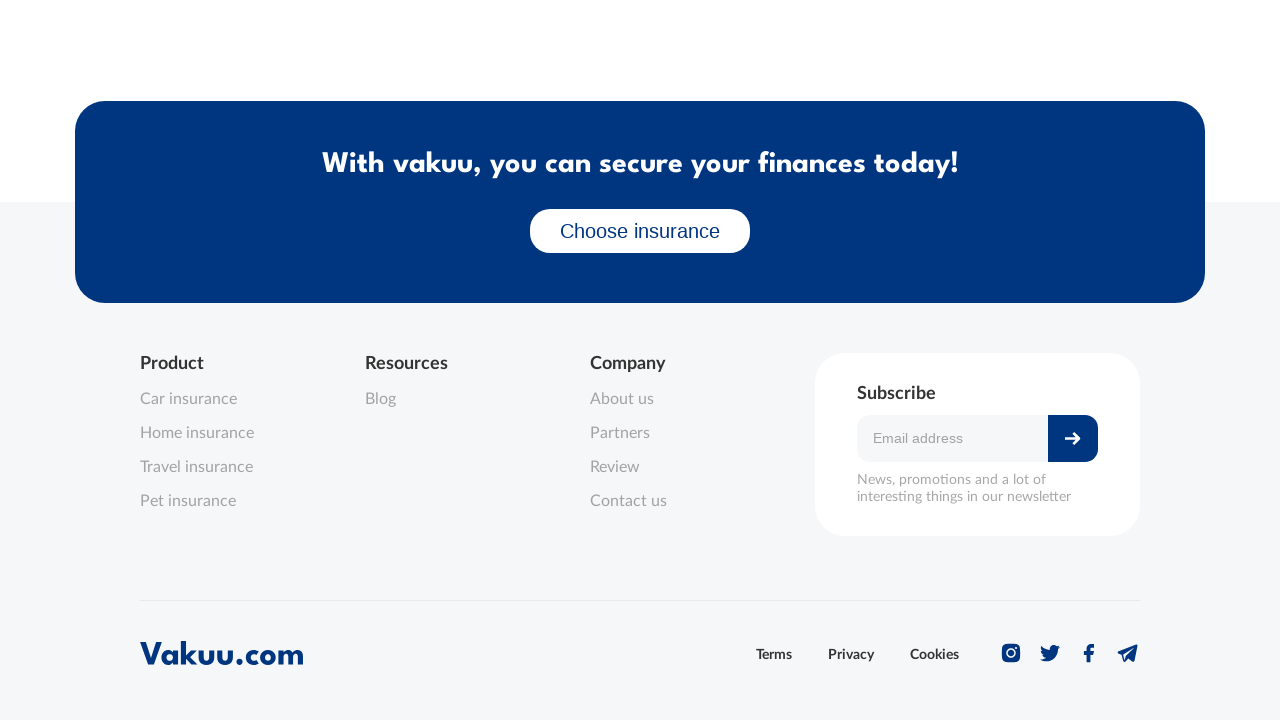